Navigates to Playwright's main page, waits for it to load, then navigates to the Python documentation introduction page and verifies the content loaded.

Starting URL: https://playwright.dev/

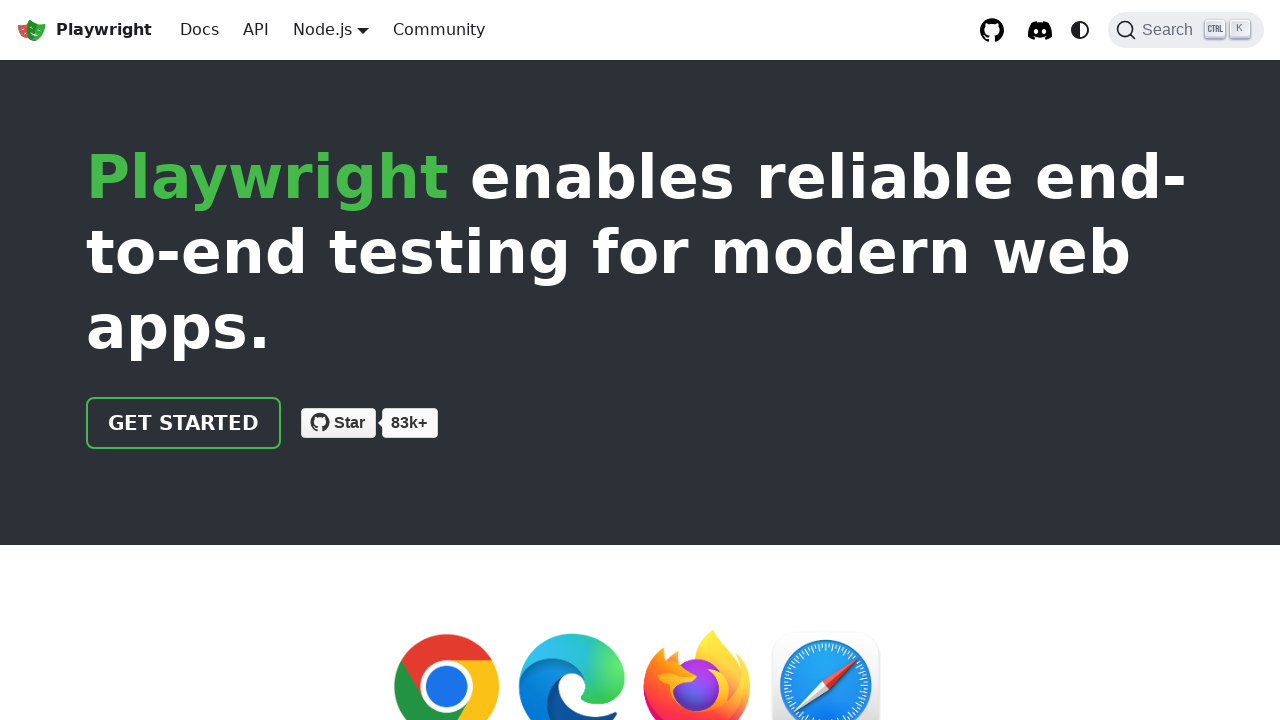

Waited for main page H1 to appear
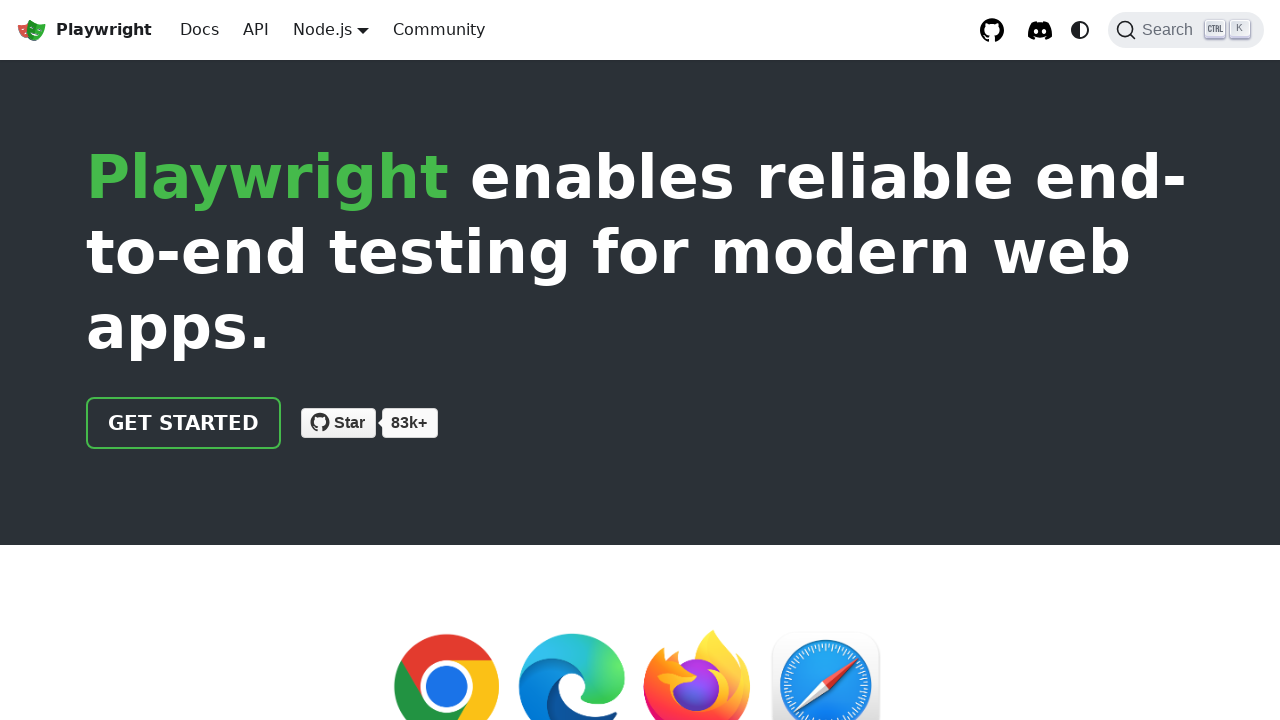

Navigated to Python documentation intro page
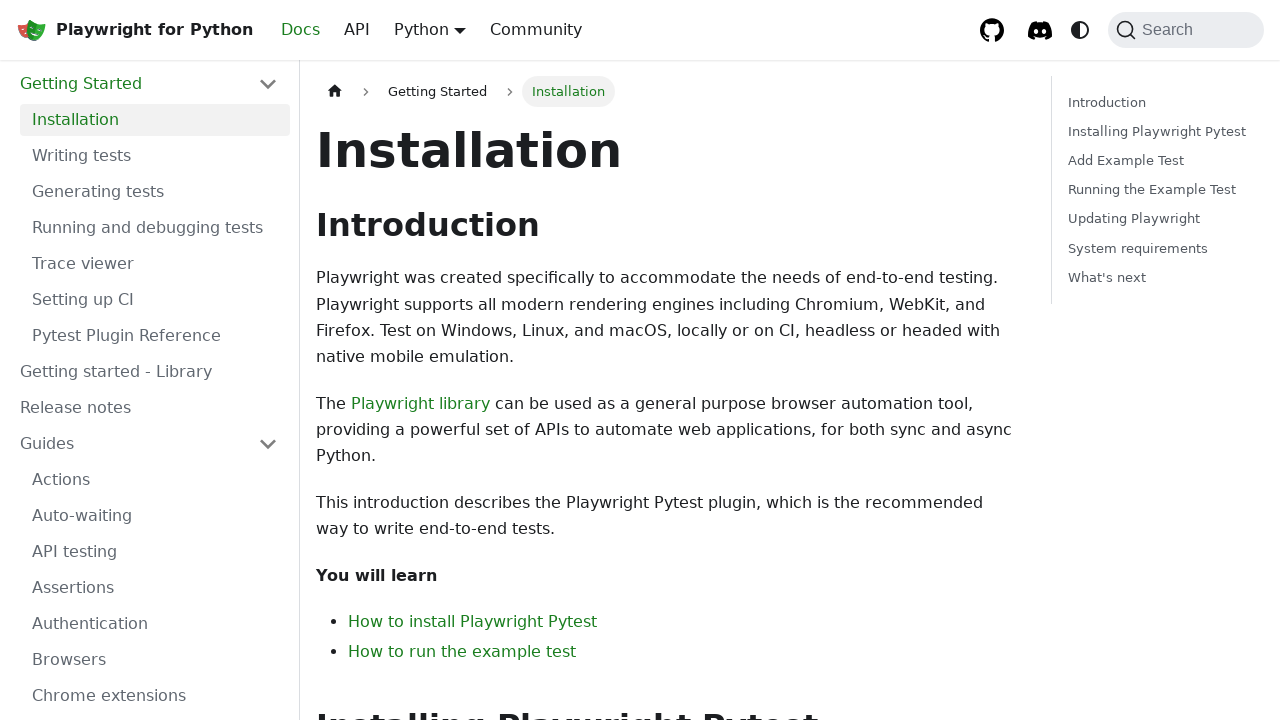

Waited for documentation content to load in article section
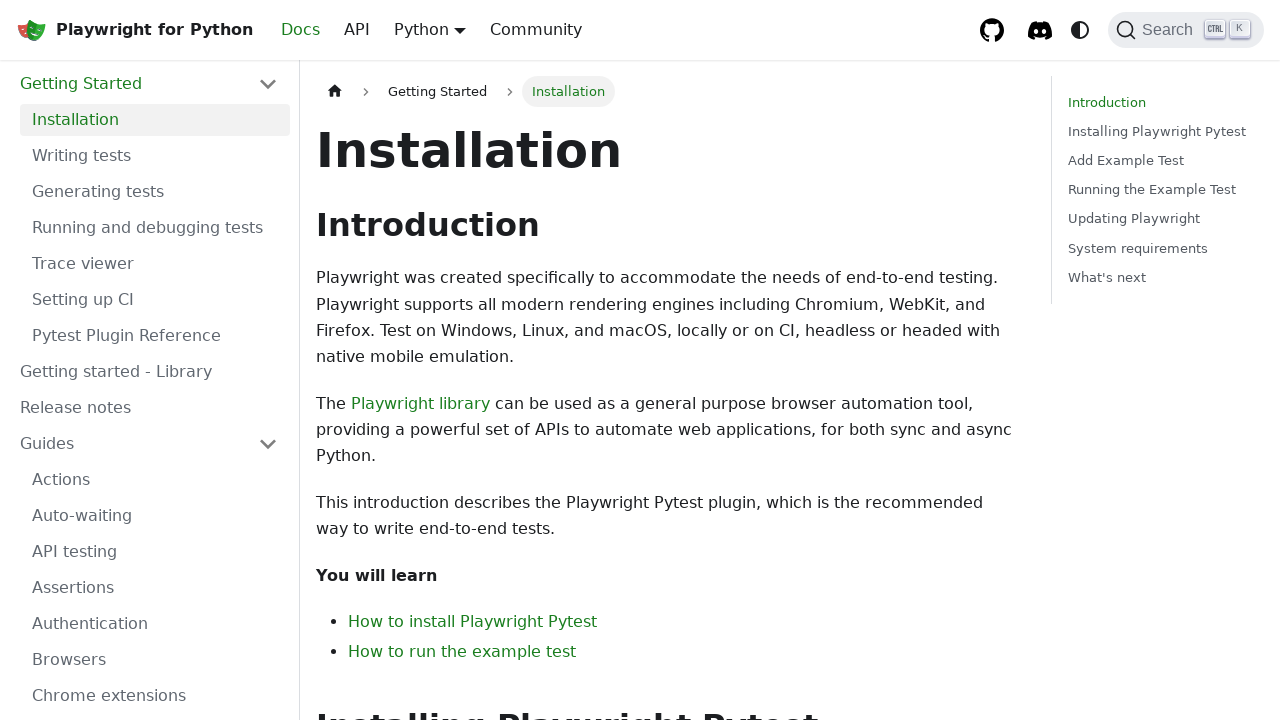

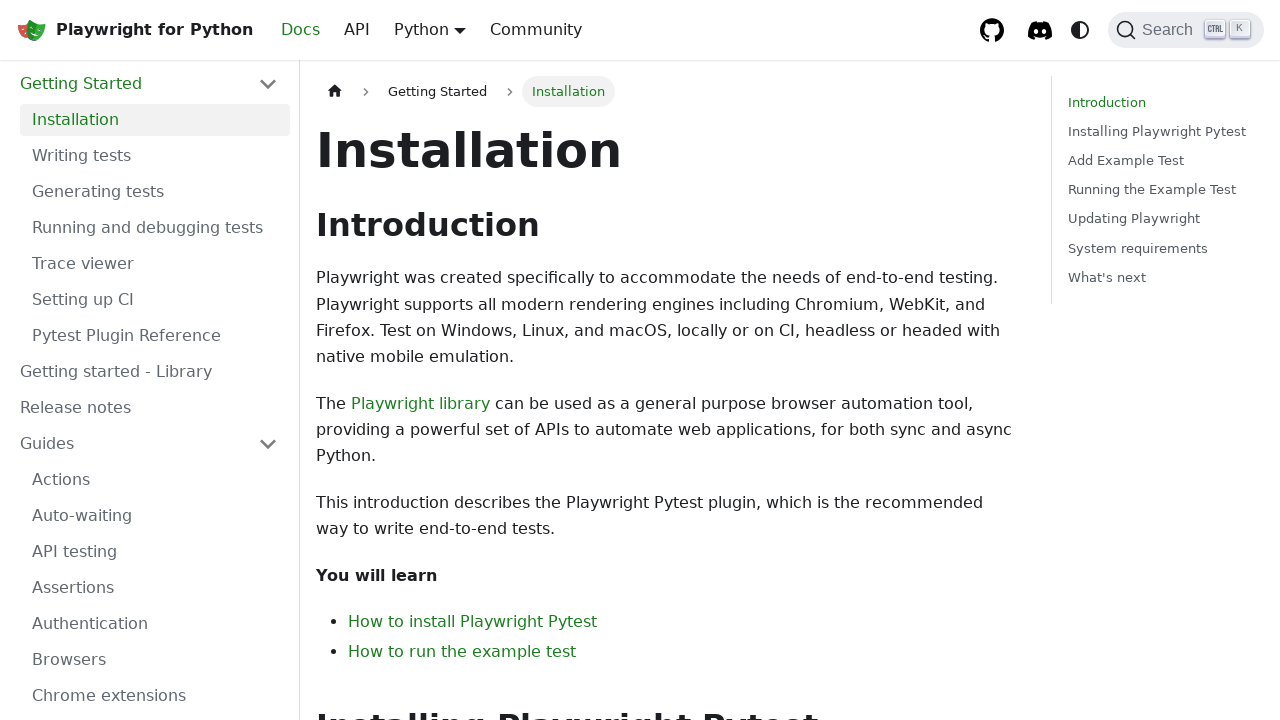